Tests the shopping cart functionality by navigating to Laptops category, selecting MacBook Air, adding it to cart, and verifying the product appears correctly in the cart.

Starting URL: https://www.demoblaze.com/

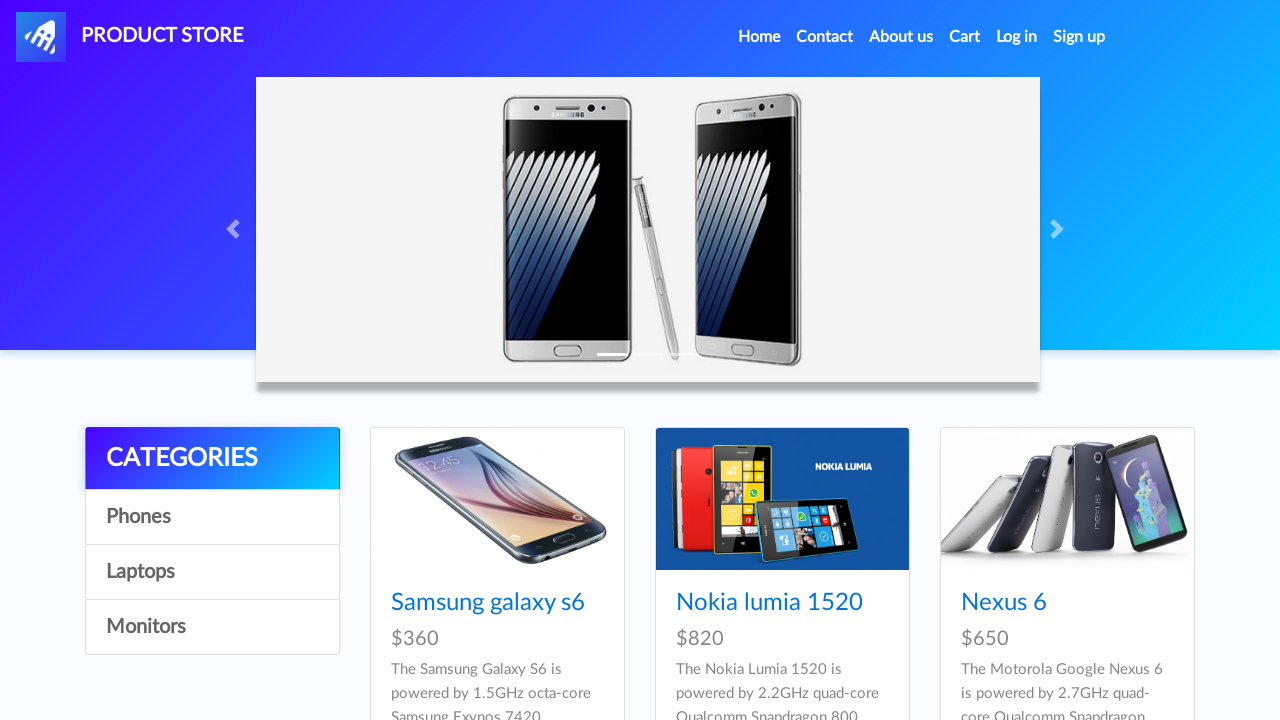

Clicked on Laptops category at (212, 572) on text=Laptops
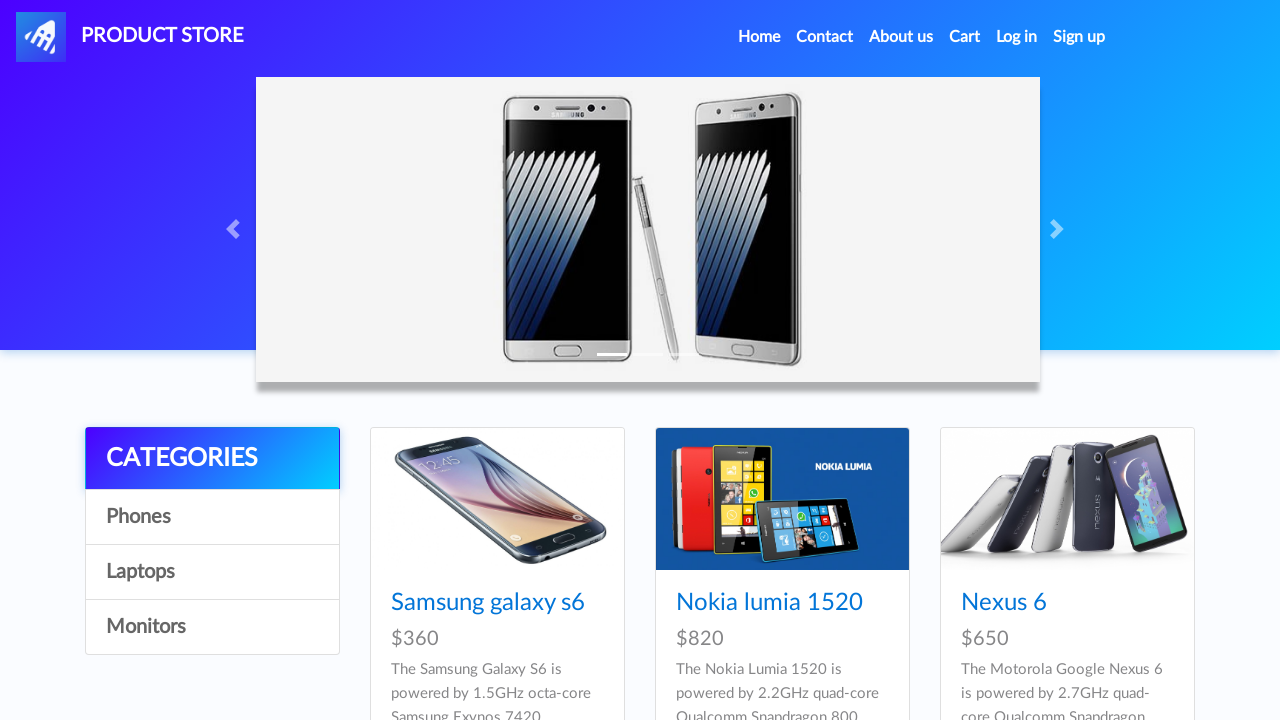

Waited for products to load
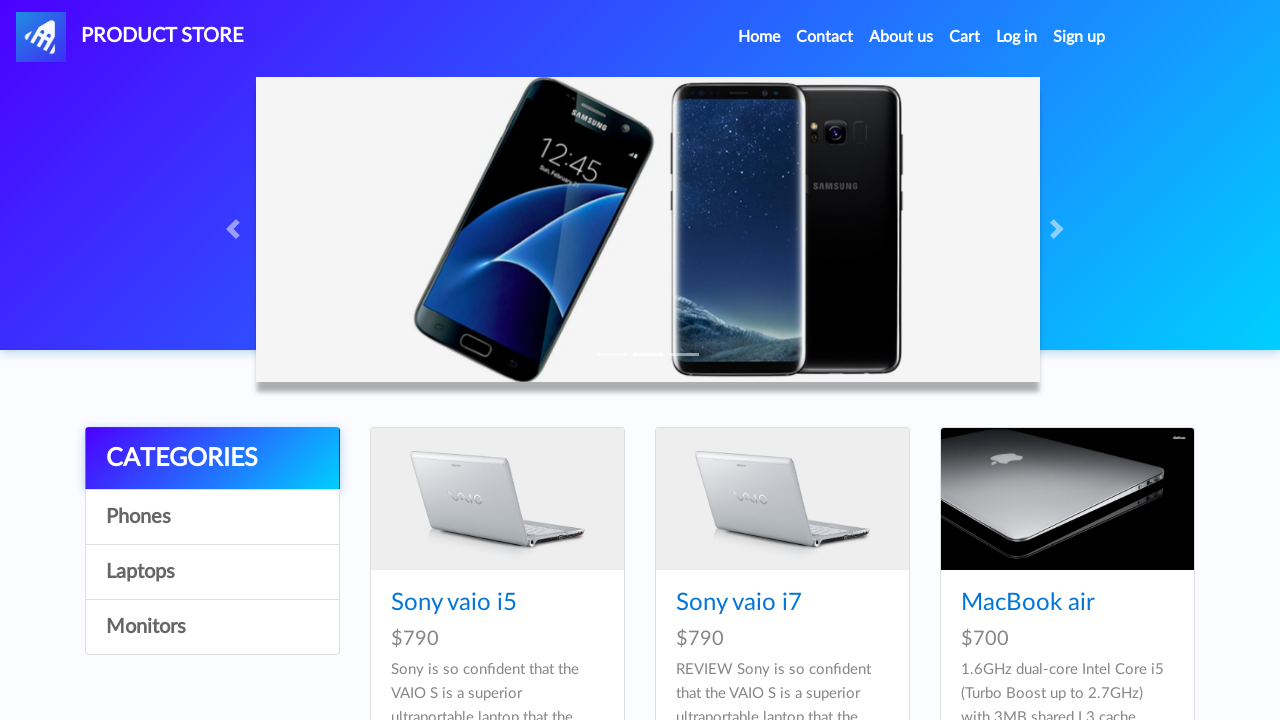

Clicked on MacBook Air product at (1028, 603) on text=MacBook air
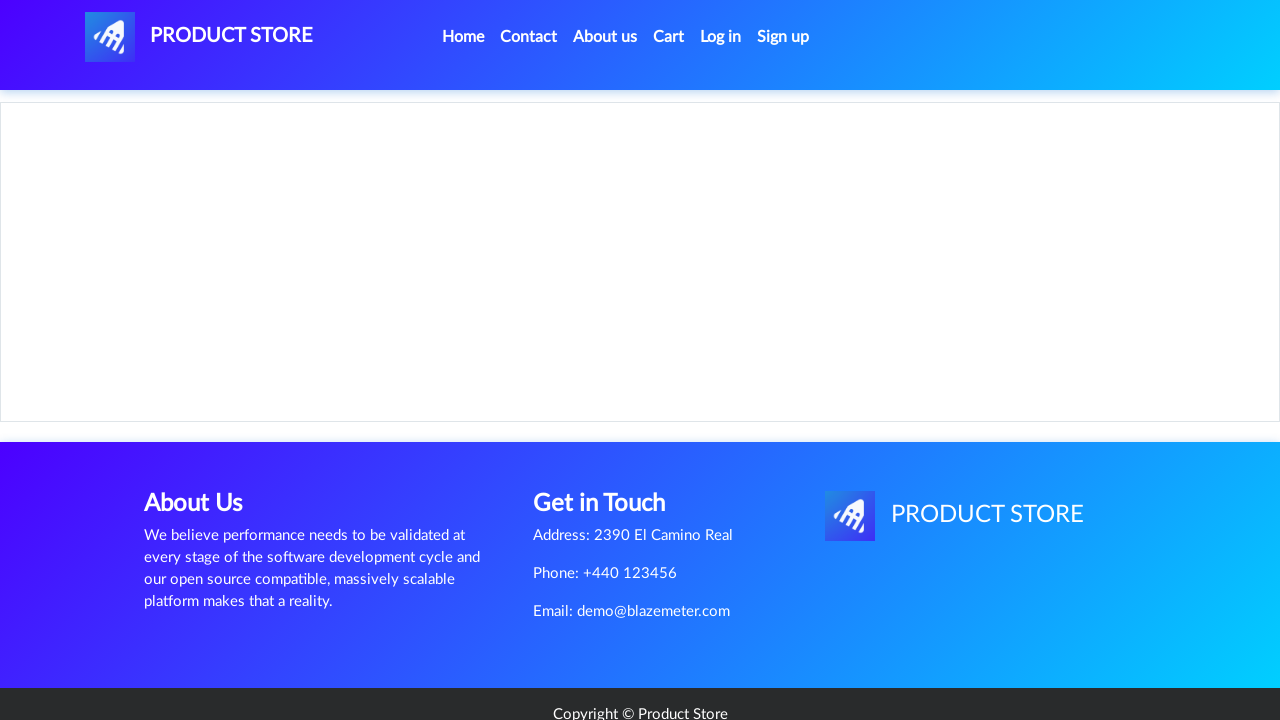

Waited for product details page to load
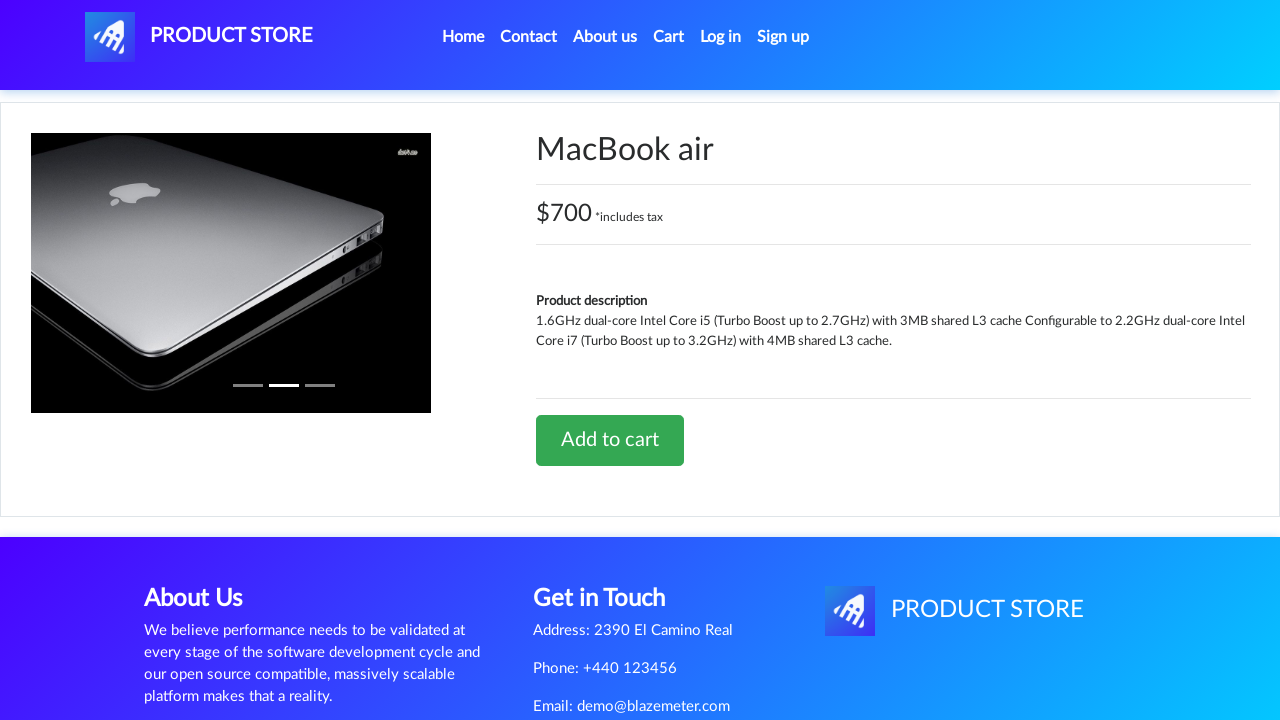

Retrieved product name: MacBook air
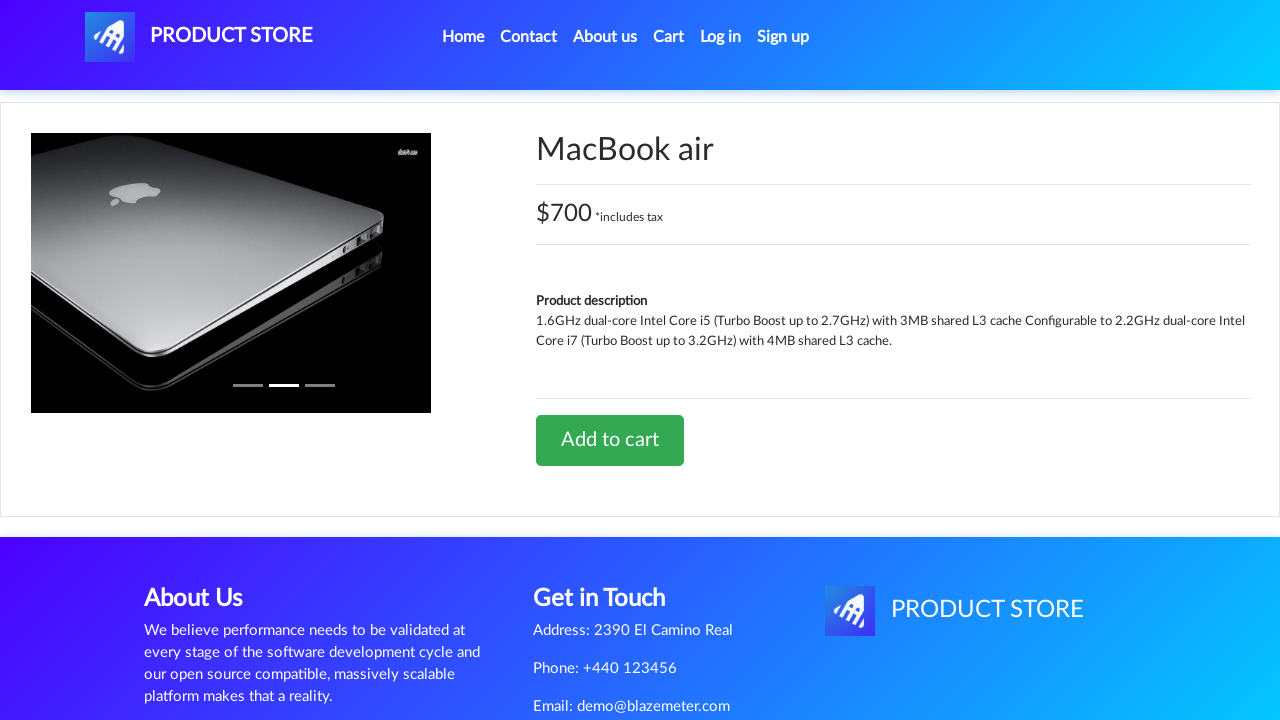

Clicked Add to cart button at (610, 440) on text=Add to cart
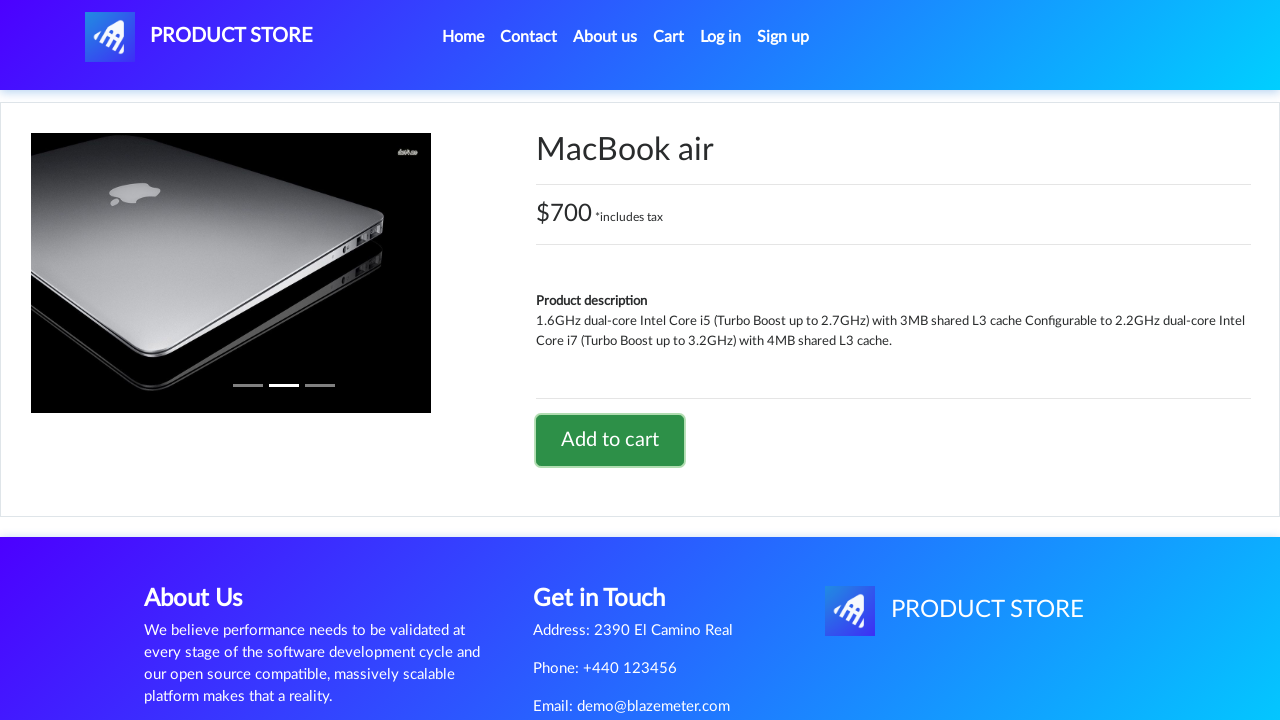

Waited for confirmation alert
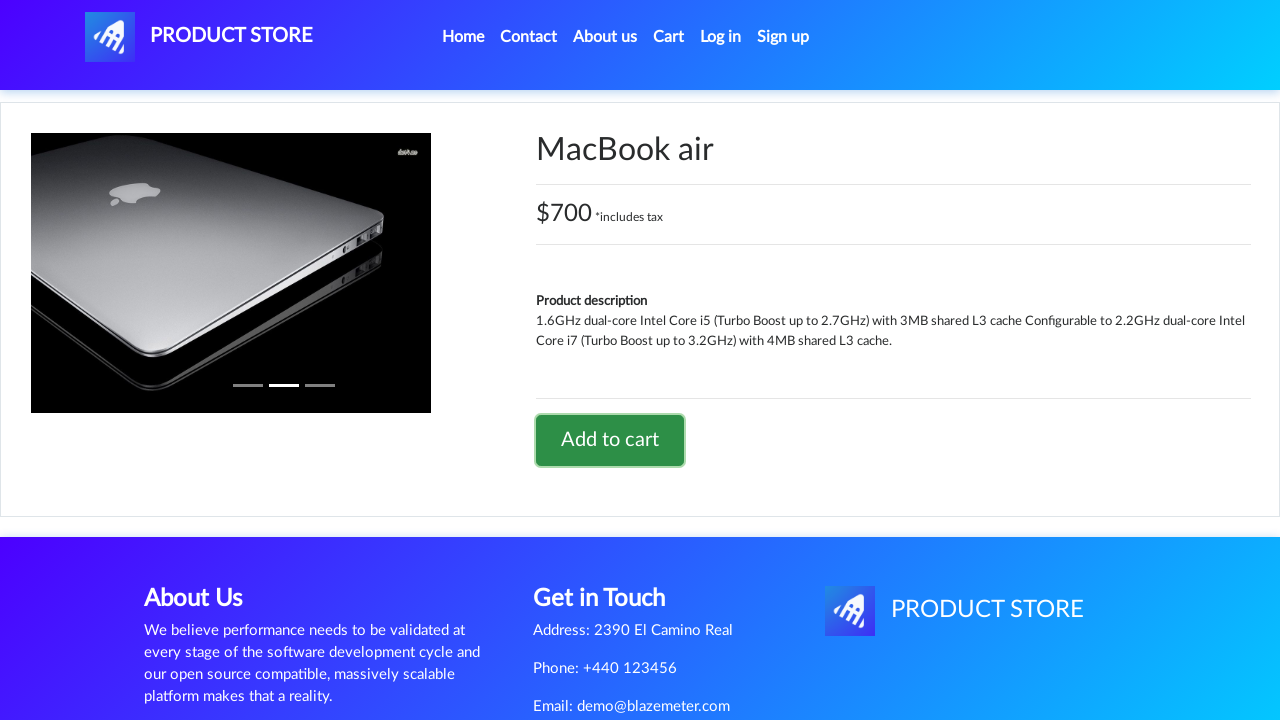

Accepted product added to cart confirmation dialog
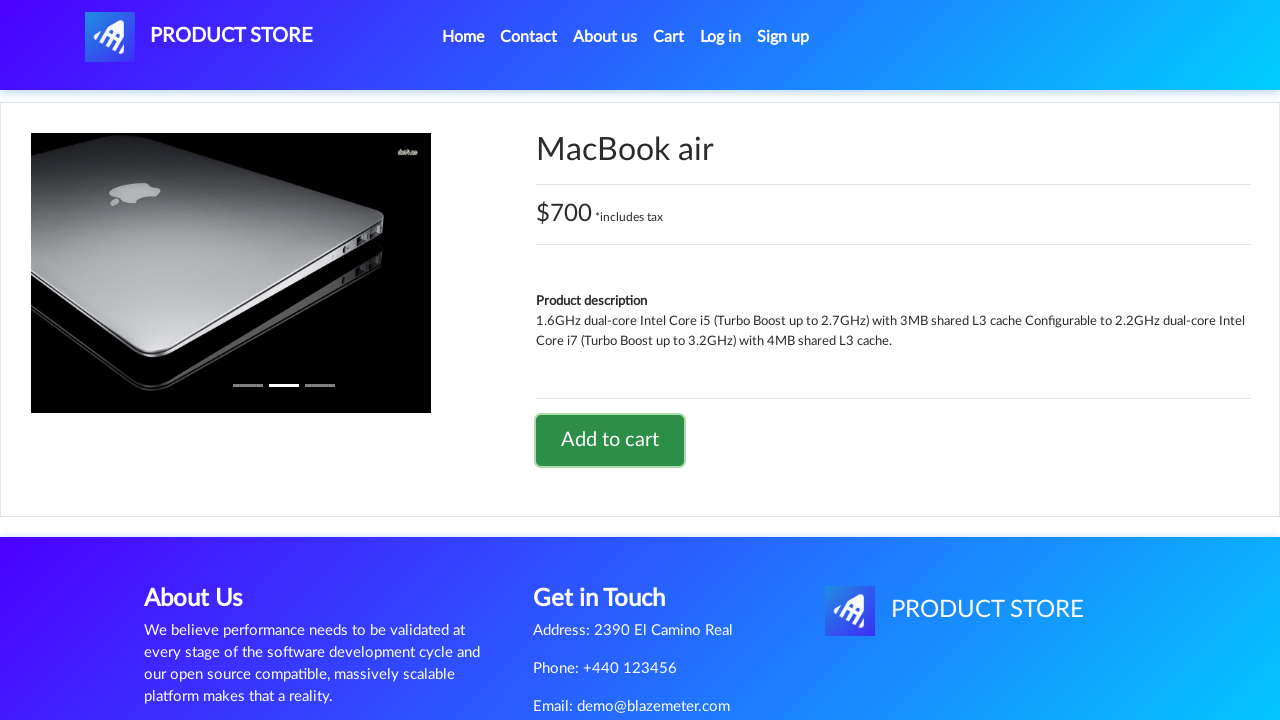

Clicked on Cart link at (669, 37) on text=Cart
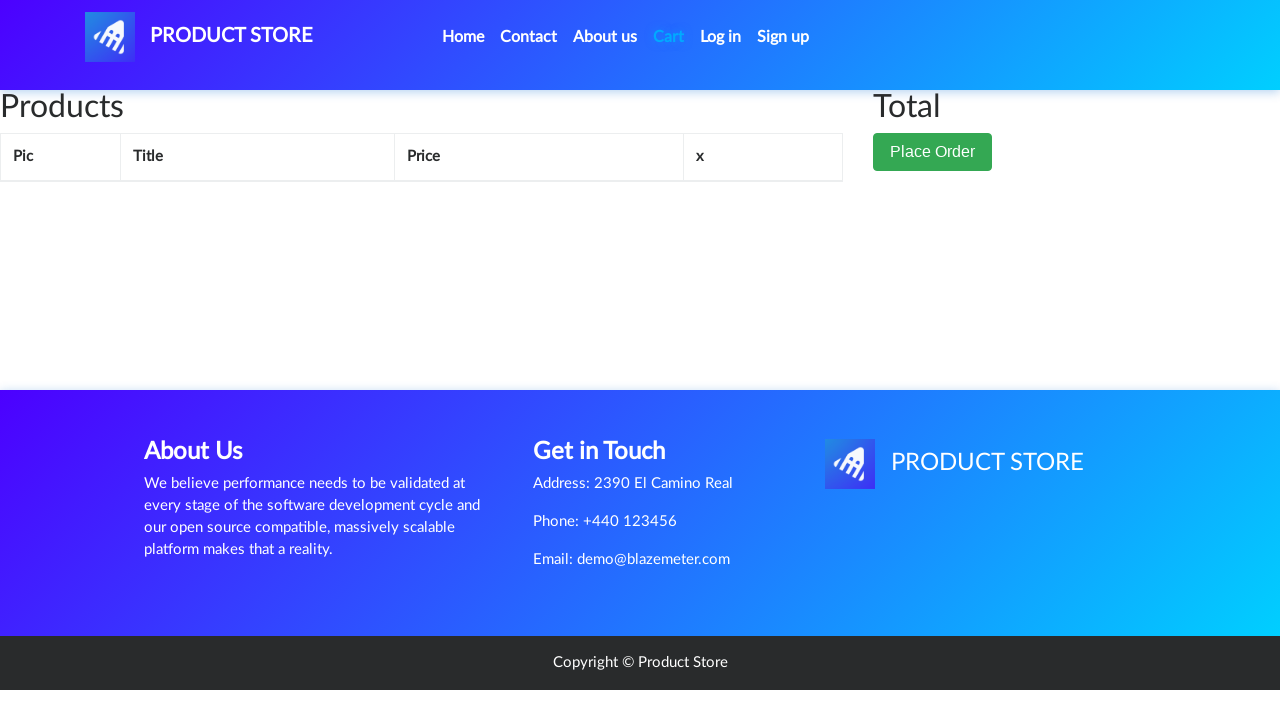

Waited for cart page to load
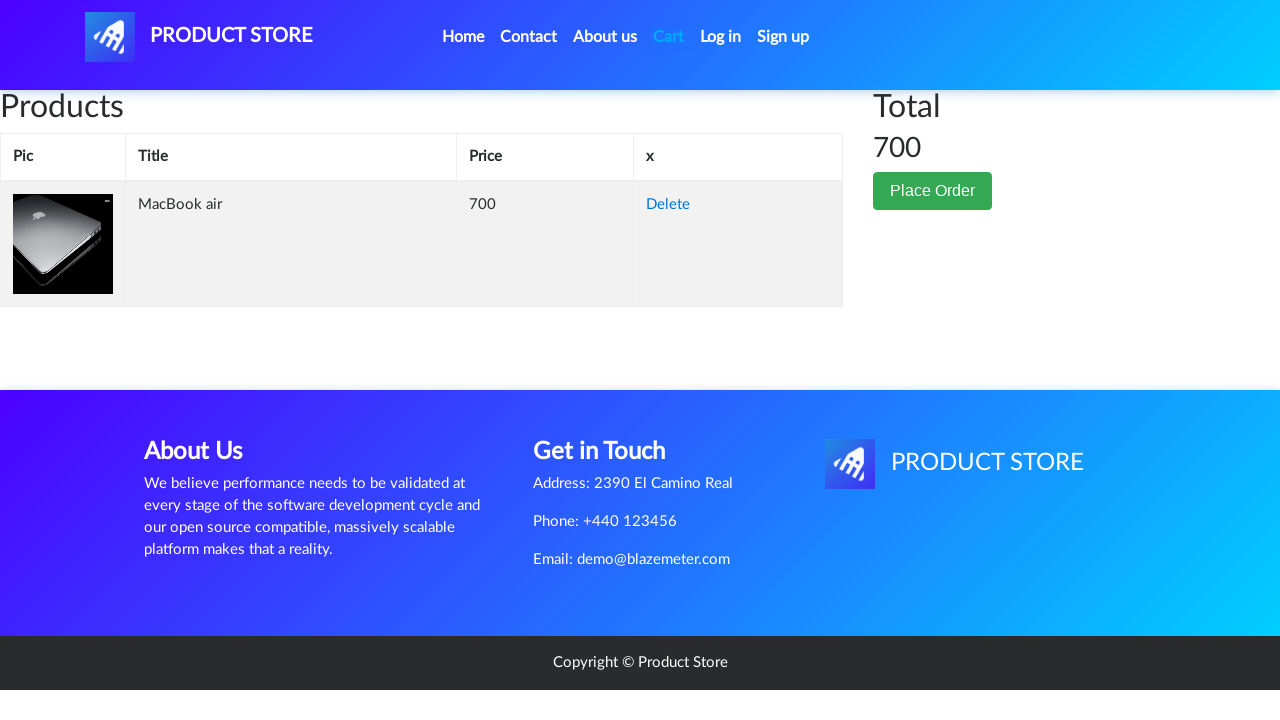

Verified product appears in cart
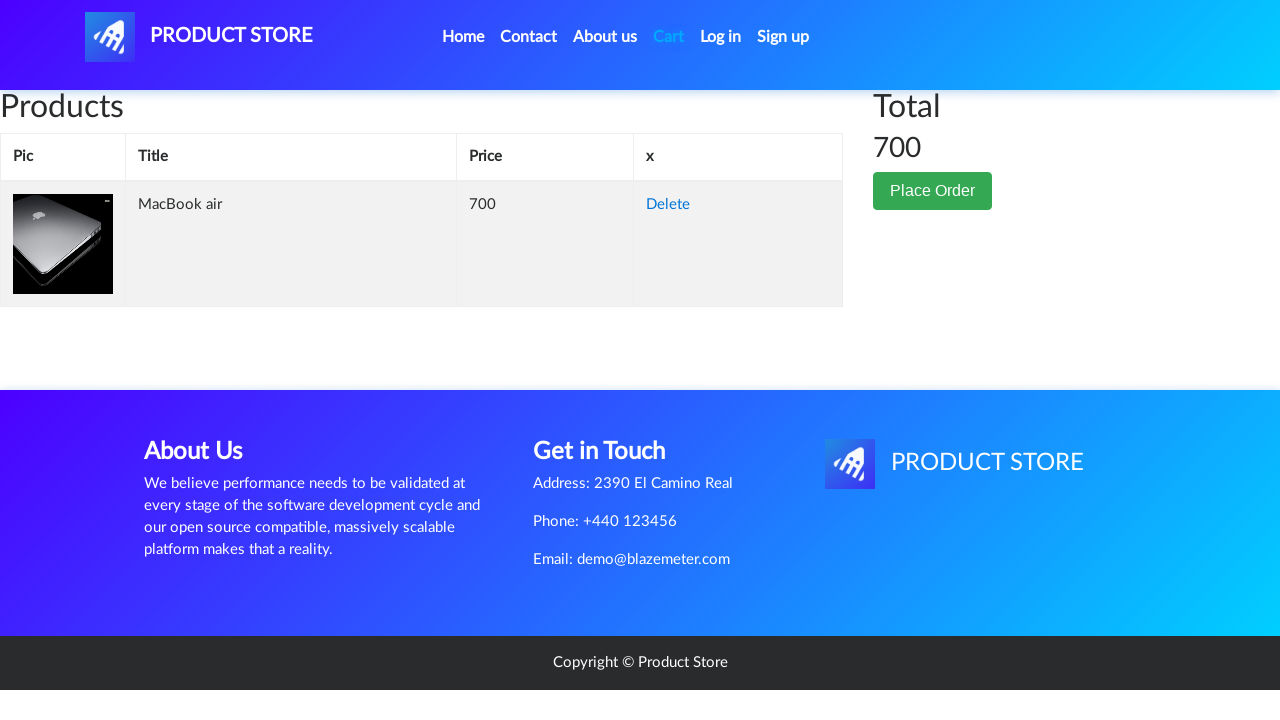

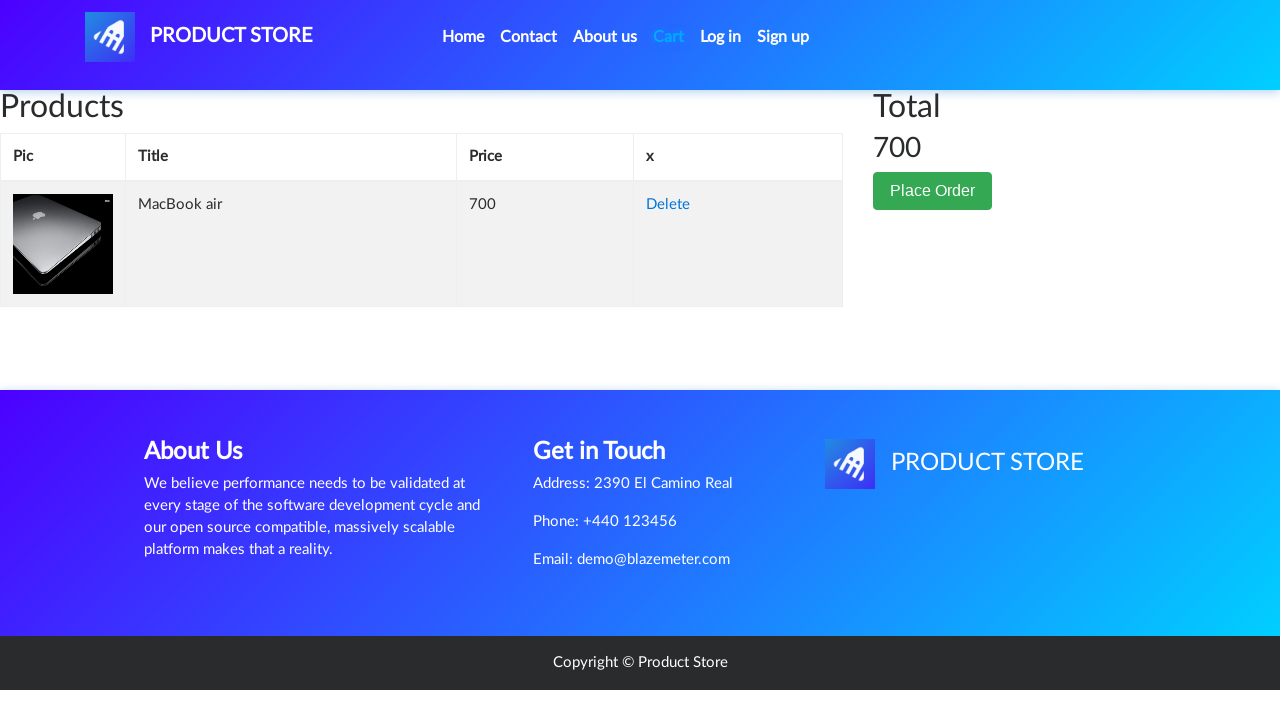